Tests enable/disable functionality of text field by clicking Enable button and waiting for the text field to become enabled

Starting URL: https://the-internet.herokuapp.com/dynamic_controls

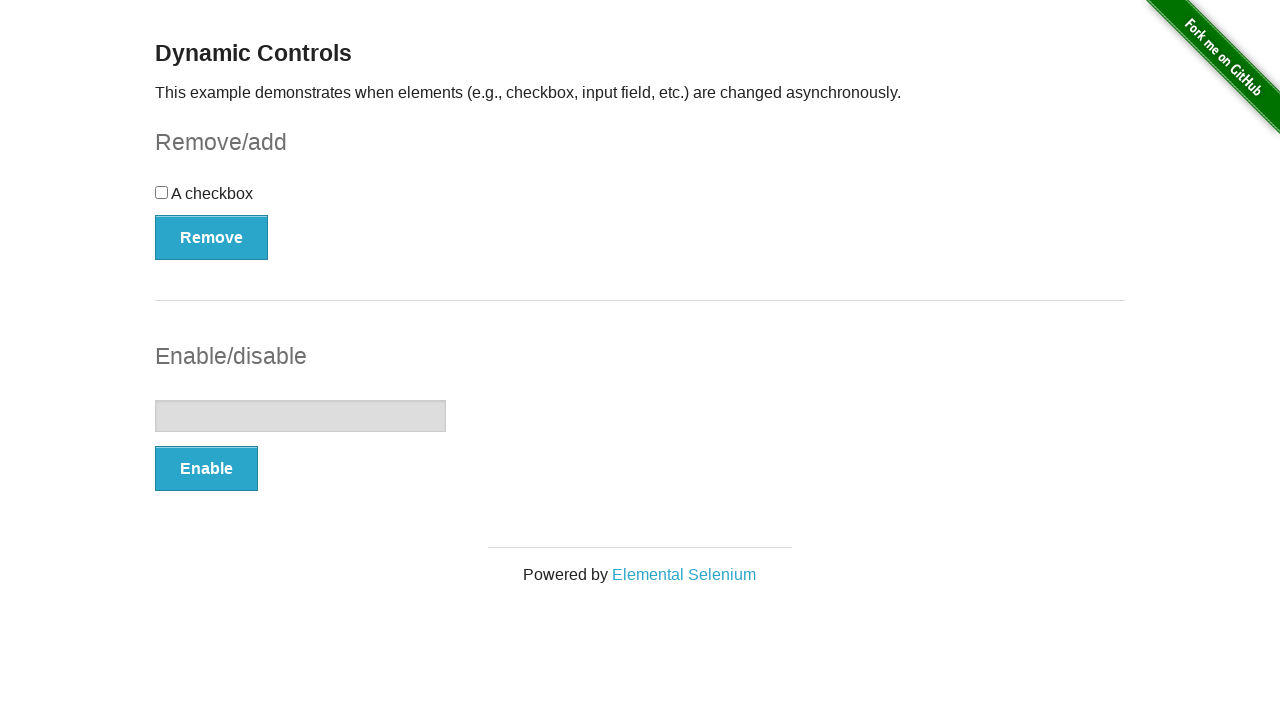

Clicked Enable button to enable the text field at (206, 469) on button:has-text('Enable')
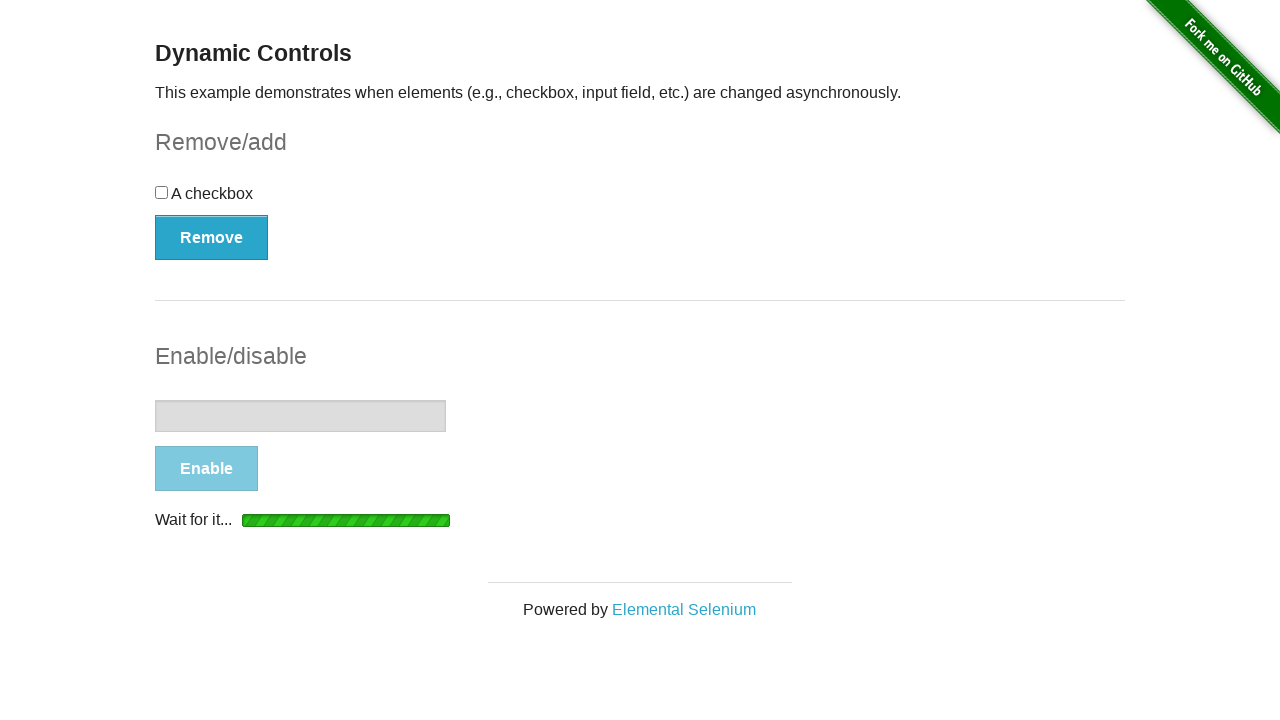

Text field became enabled and is now visible
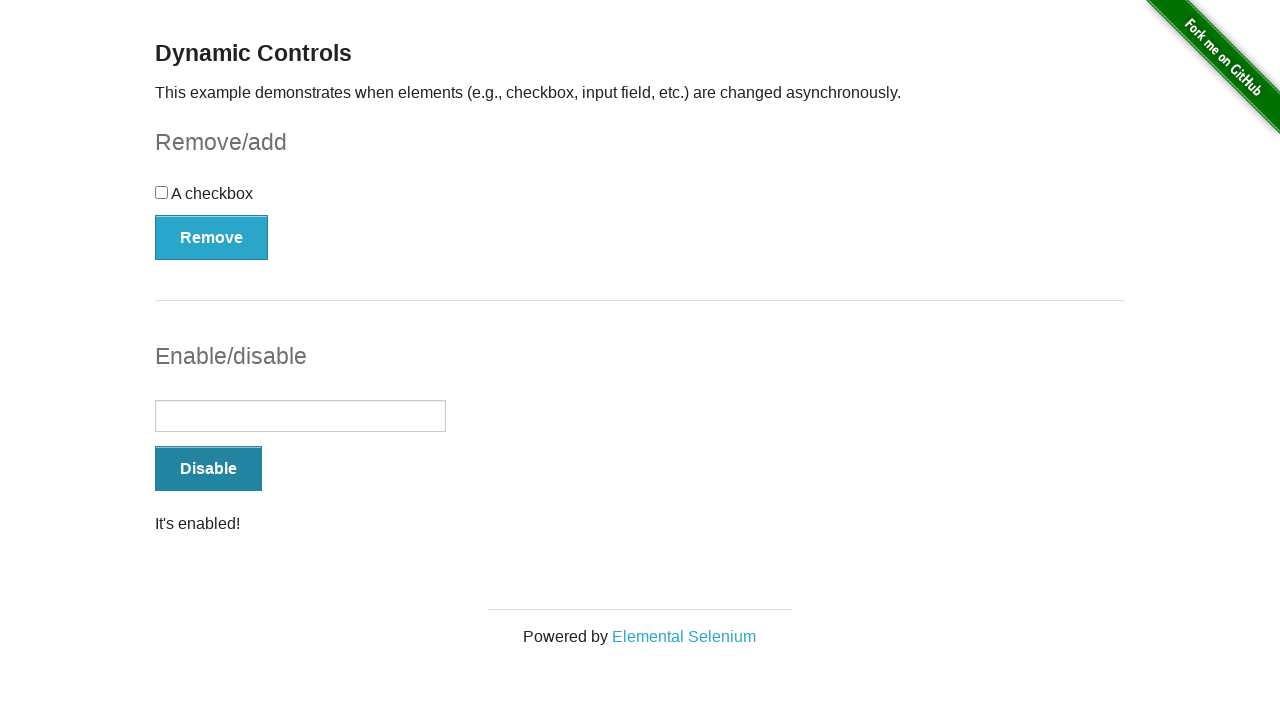

Verified 'It's enabled!' message appeared
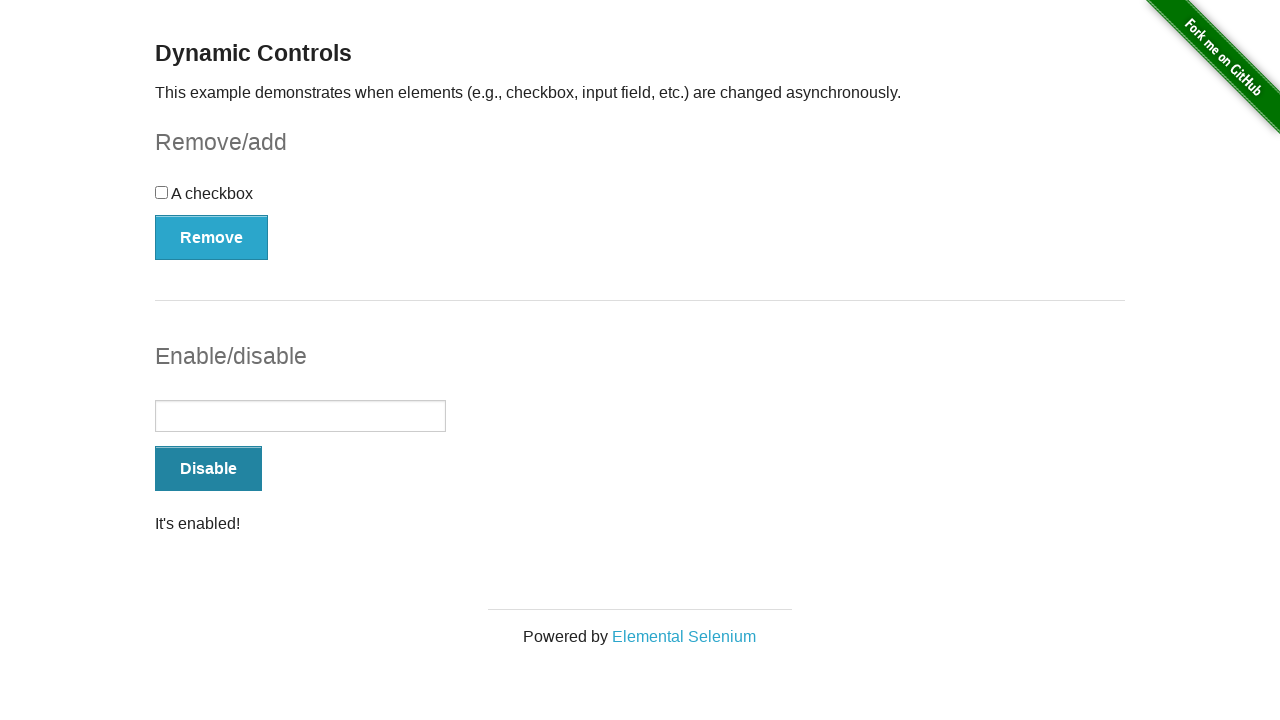

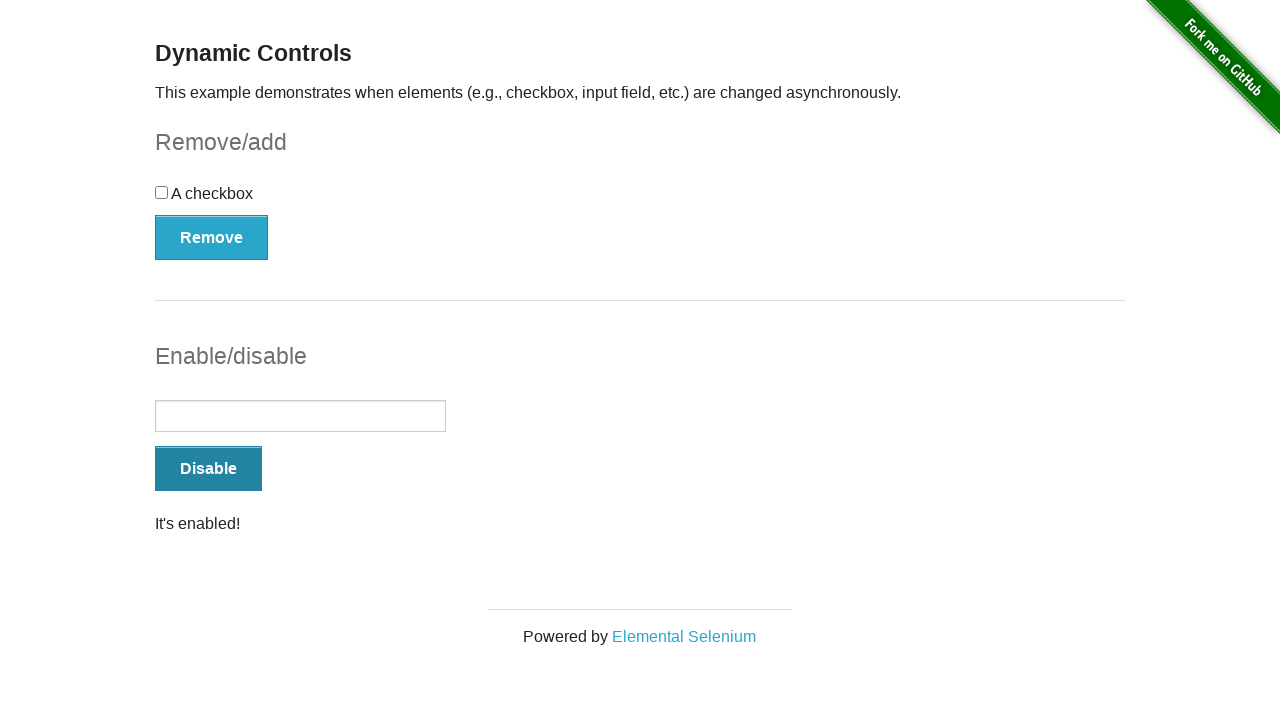